Navigates to a book catalog website, clicks through different category links (Humor and Art), and verifies that product listings are displayed on each category page.

Starting URL: https://books.toscrape.com/

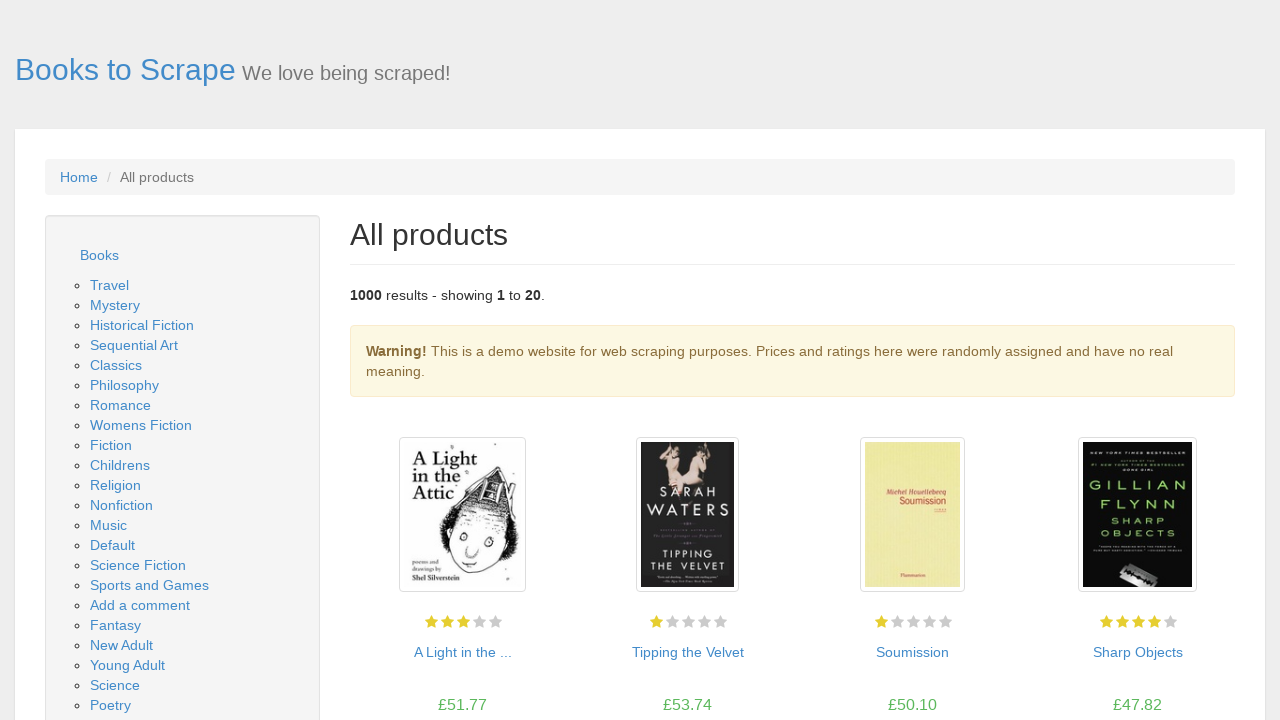

Clicked on Humor category link at (112, 360) on //a[contains(text(),'Humor')]
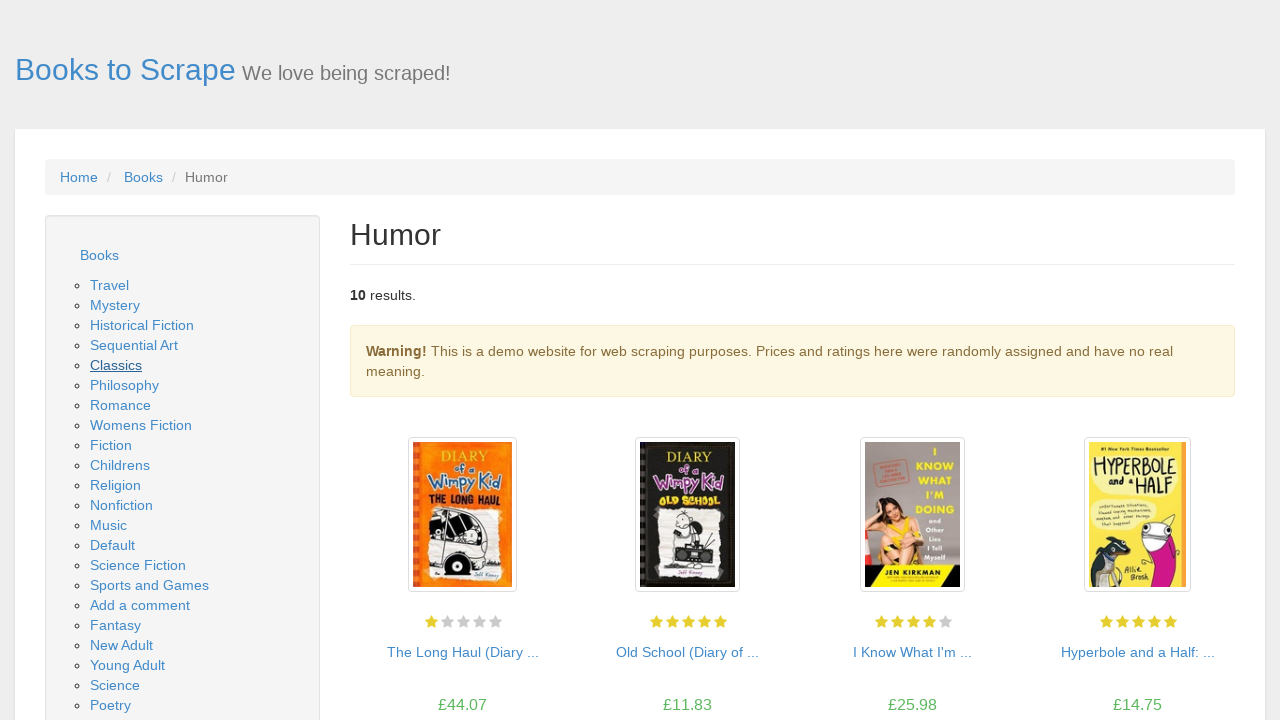

Product listings loaded for Humor category
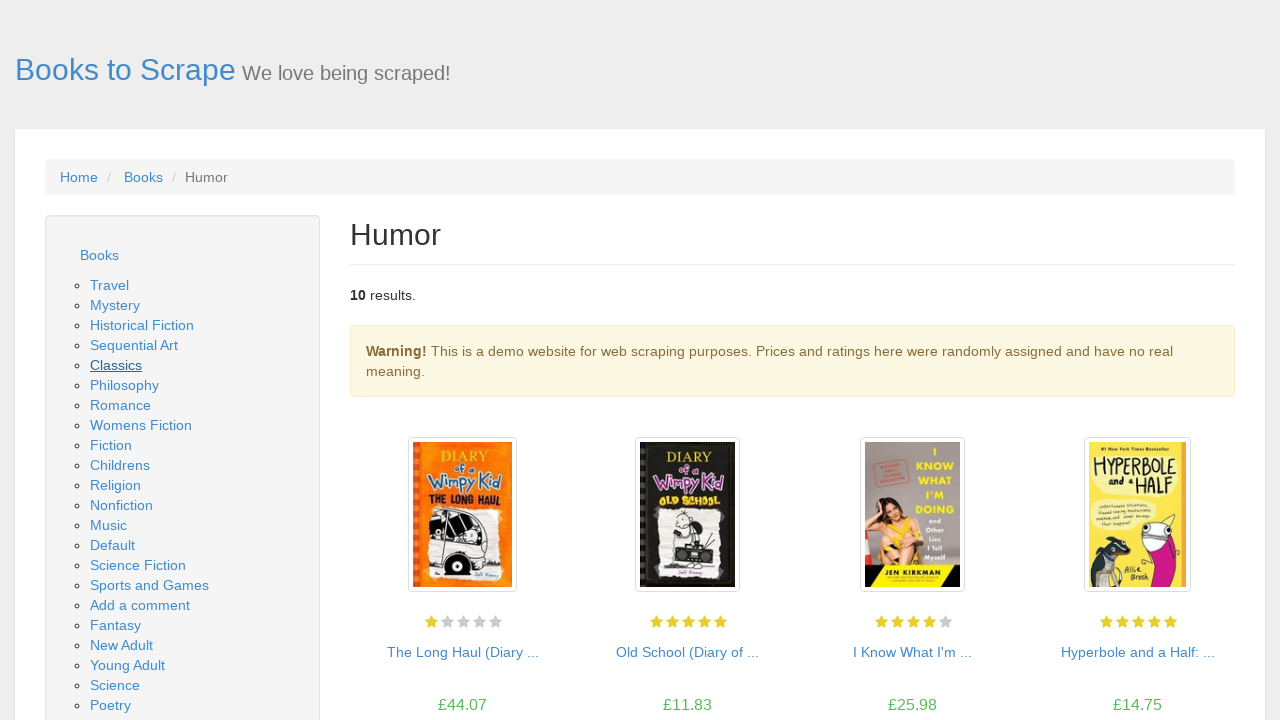

Book titles are visible
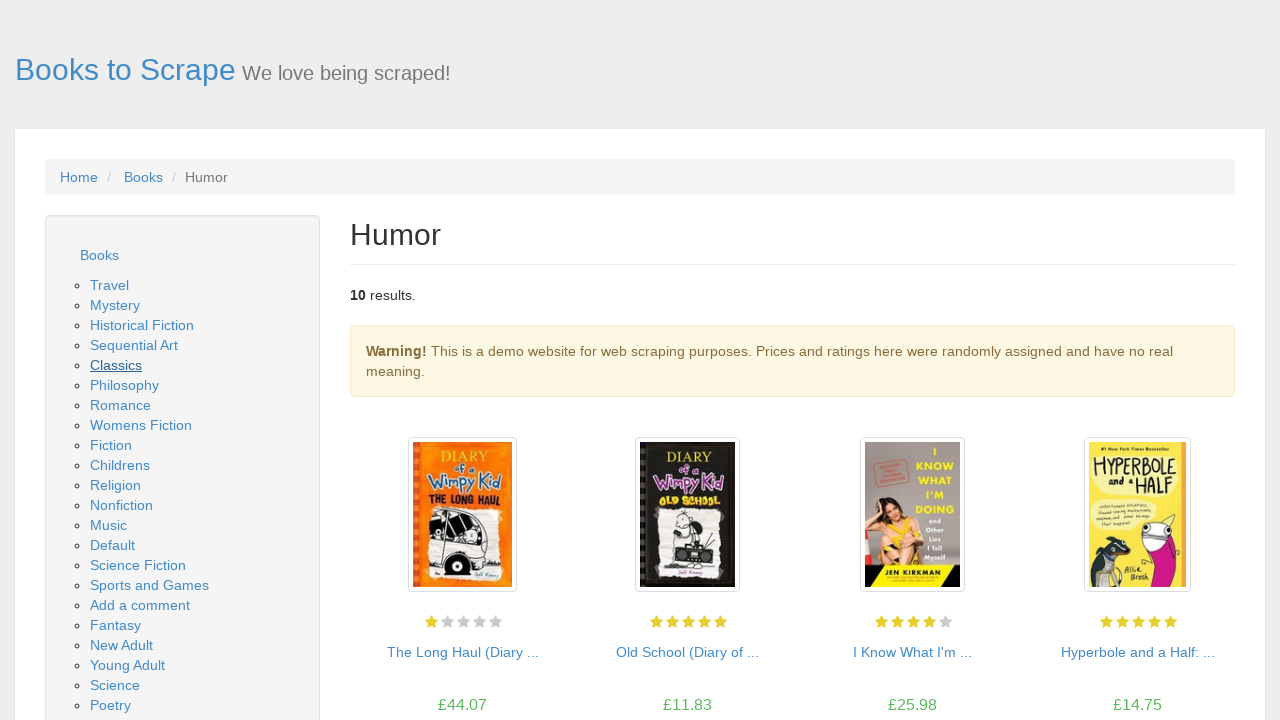

Book prices are visible
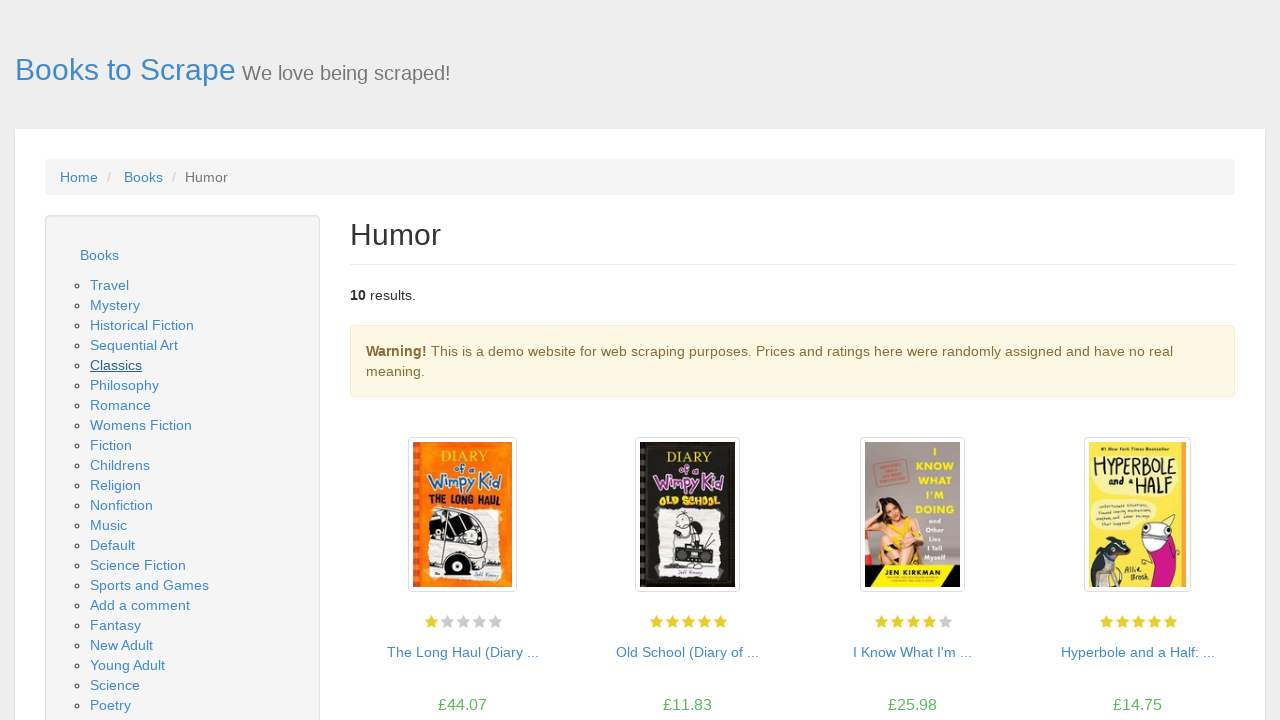

Stock availability indicators are visible
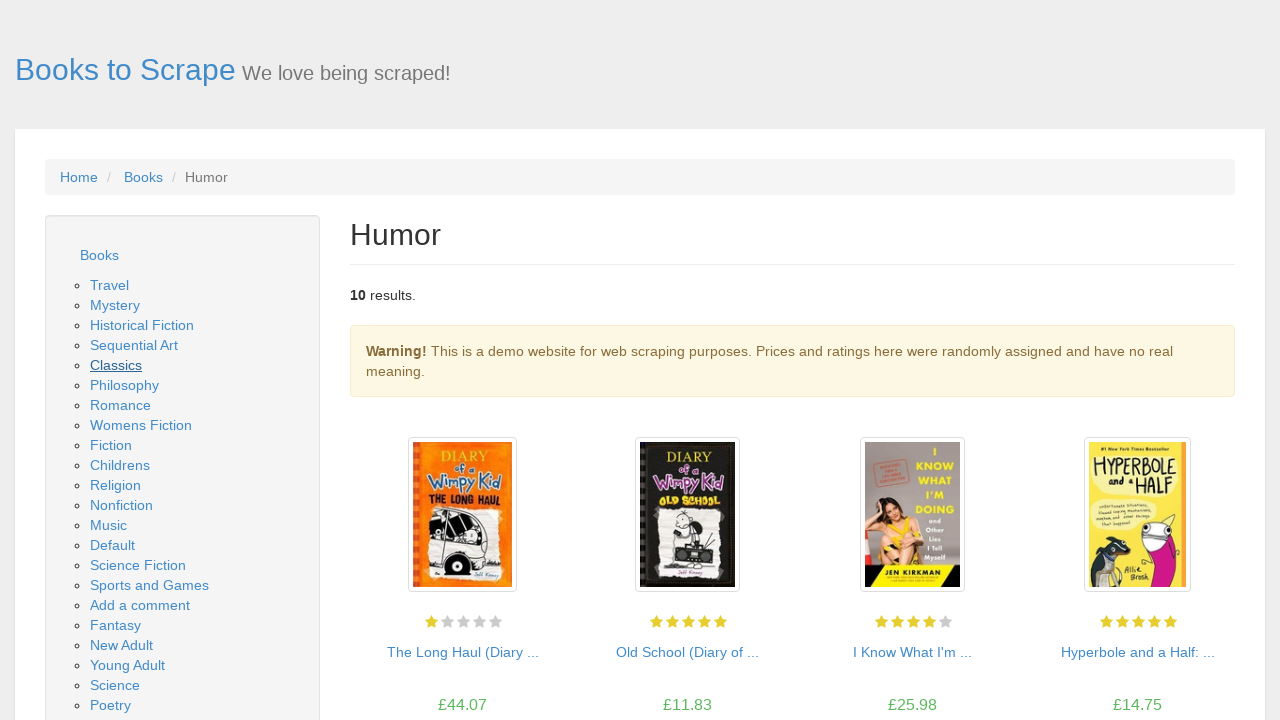

Navigated back to homepage for next category
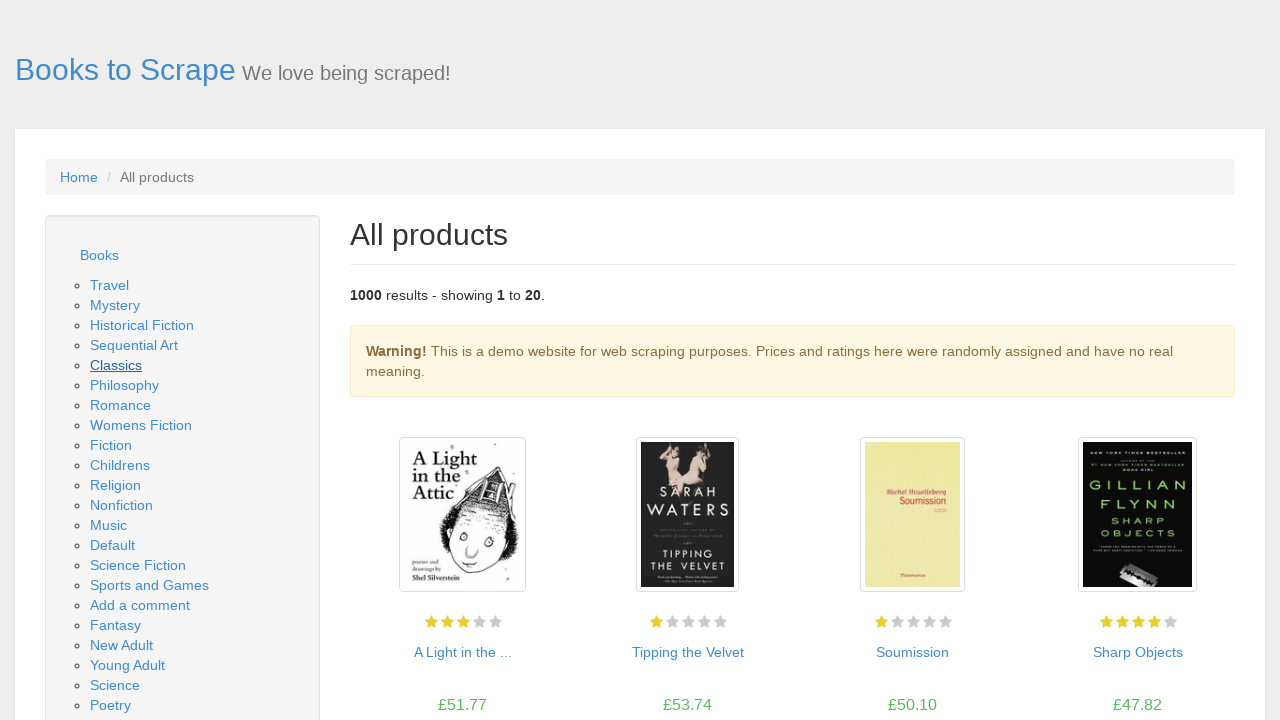

Clicked on Art category link at (134, 345) on //a[contains(text(),'Art')]
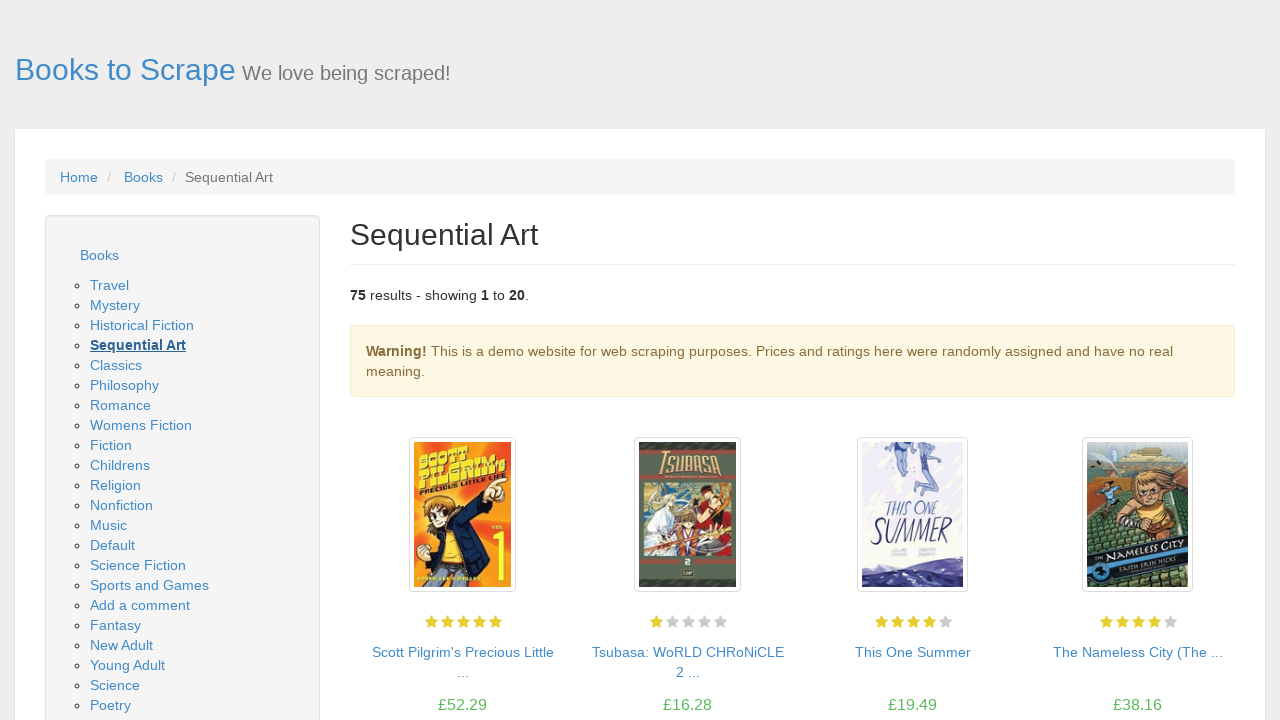

Product listings loaded for Art category
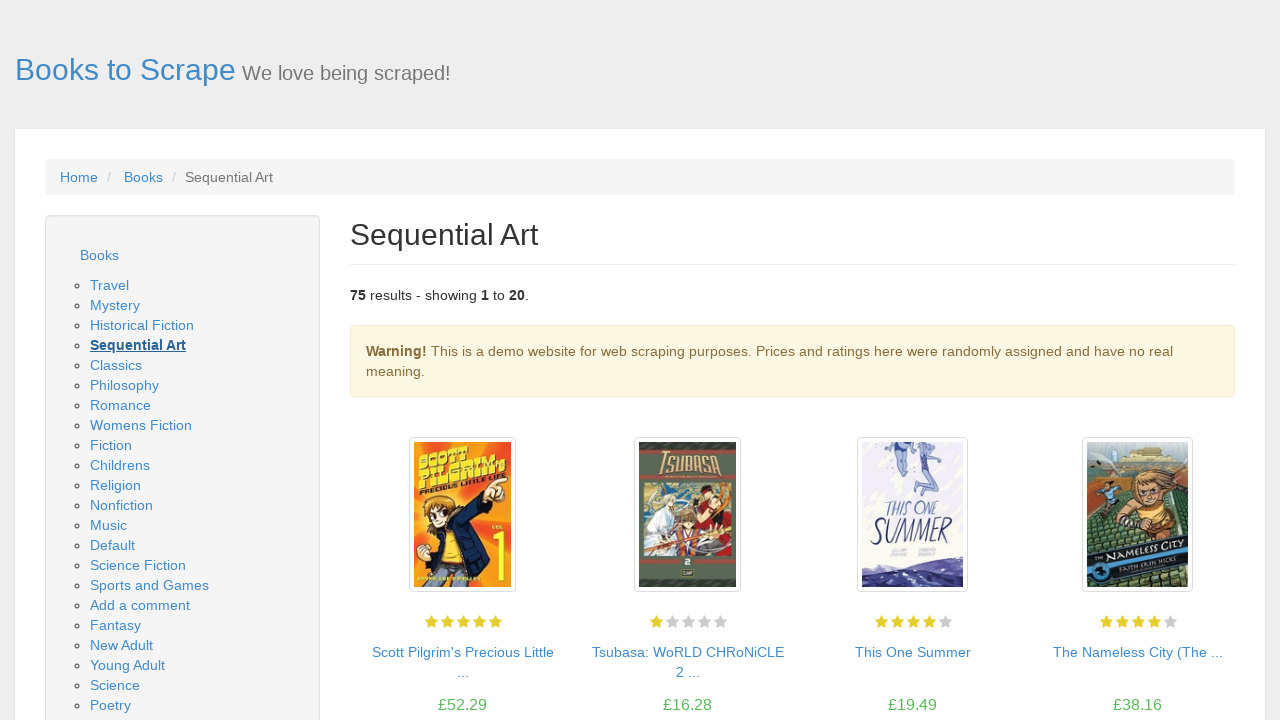

Book titles are visible
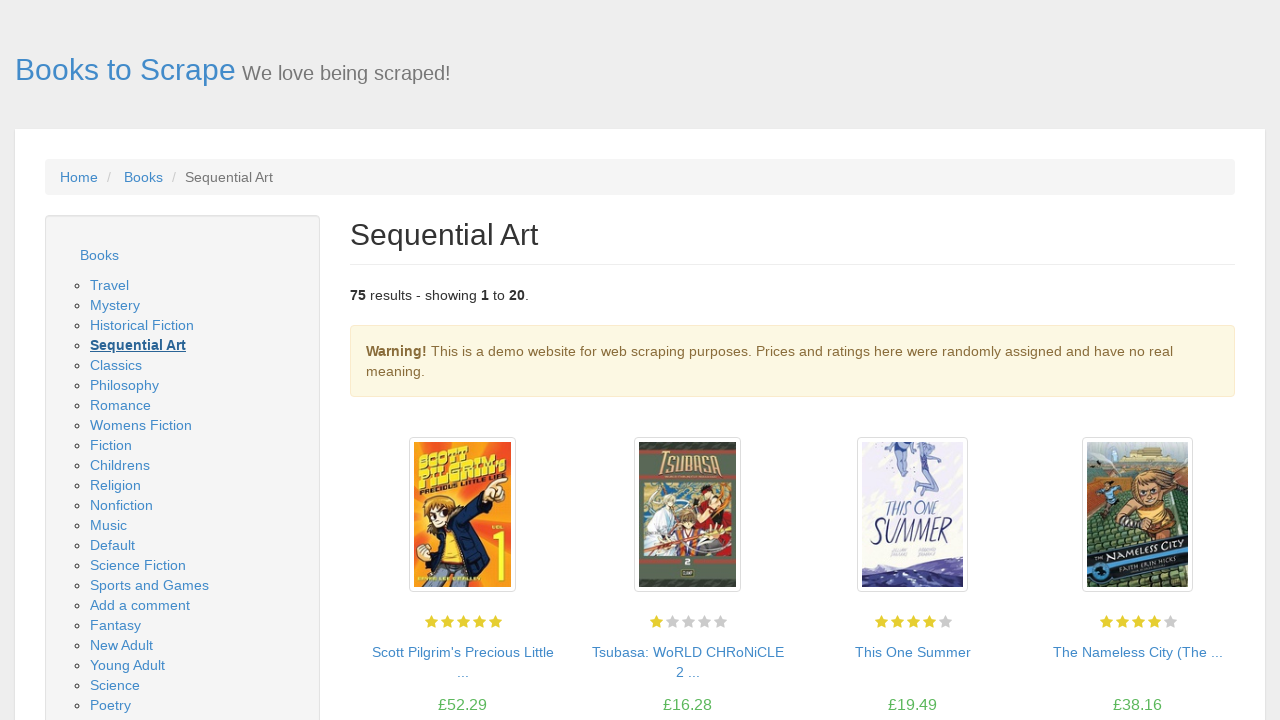

Book prices are visible
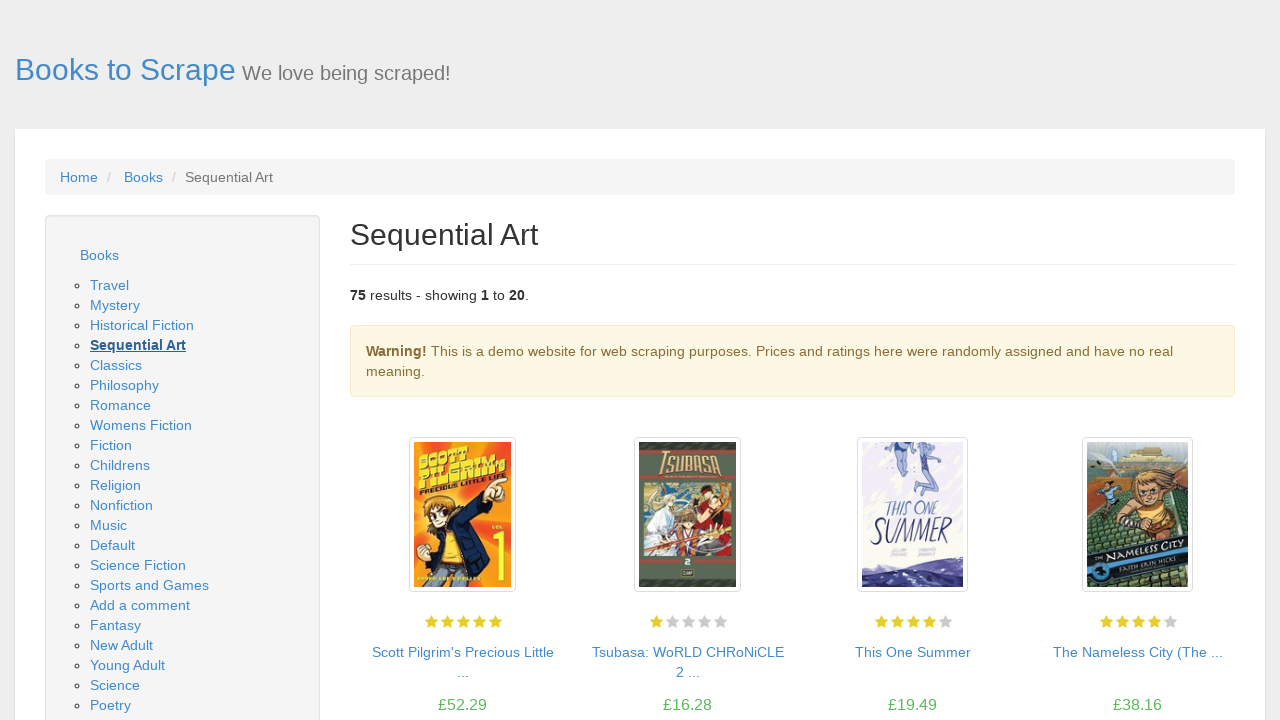

Stock availability indicators are visible
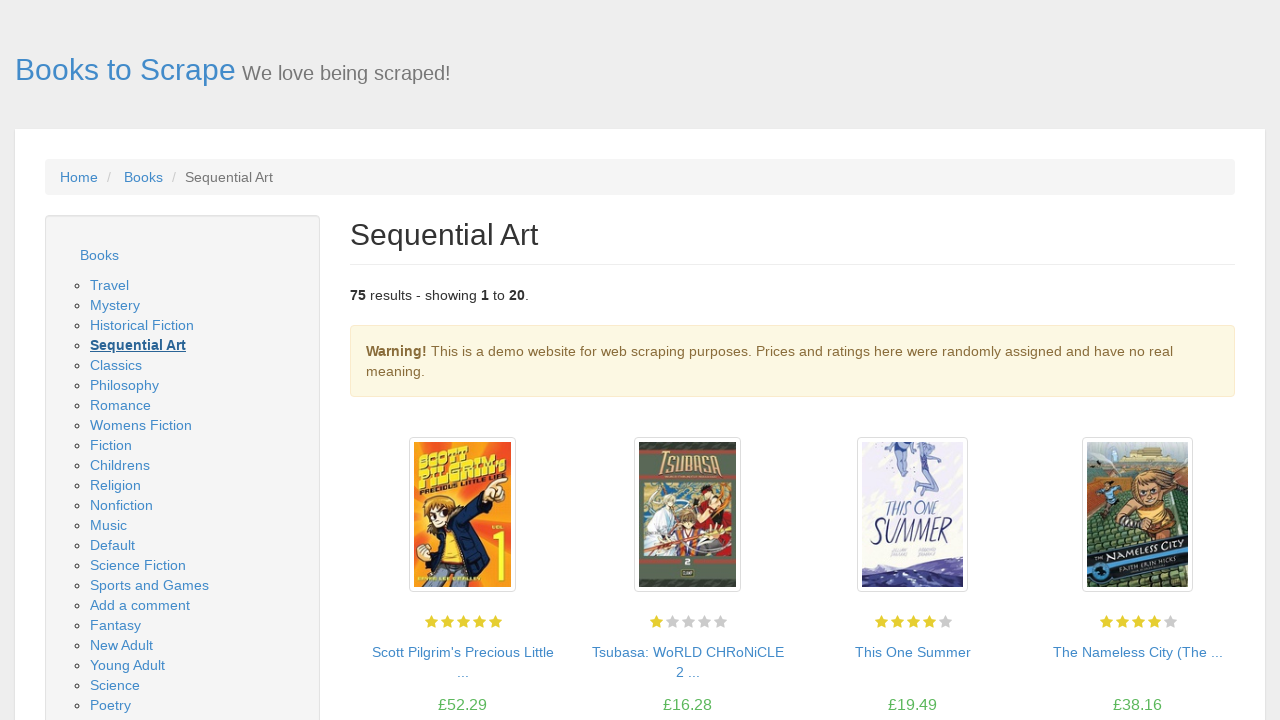

Navigated back to homepage for next category
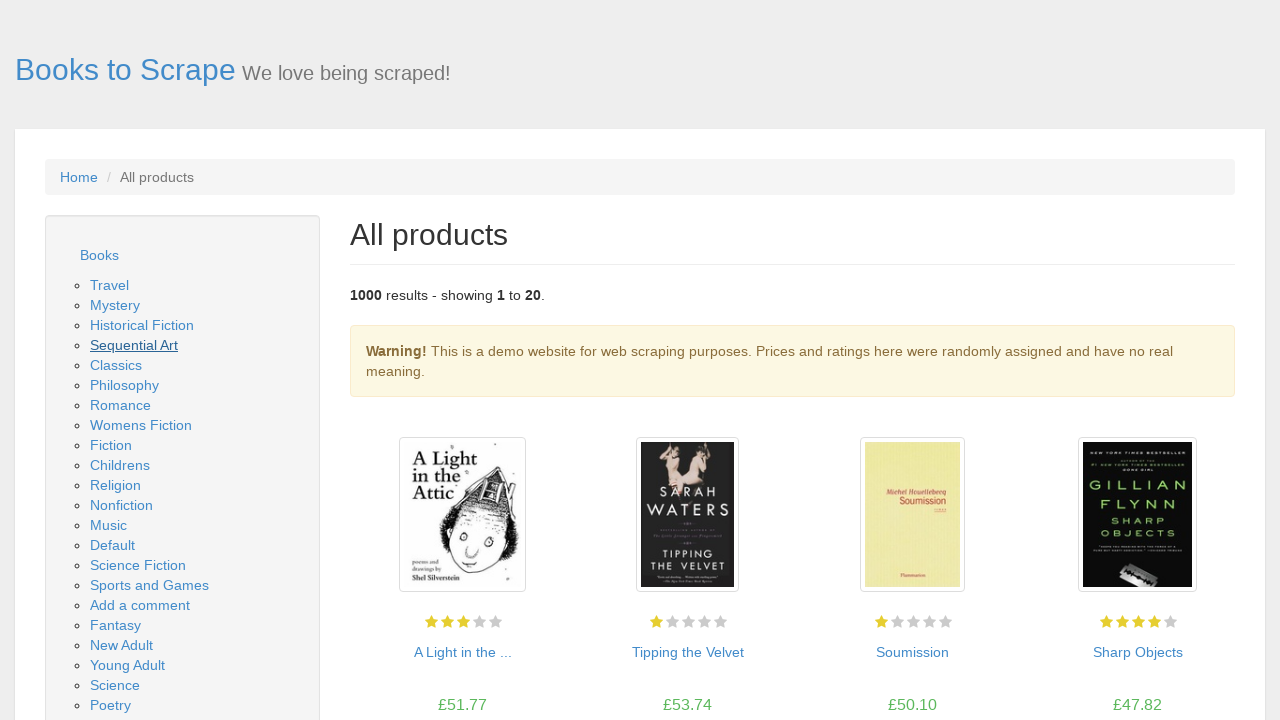

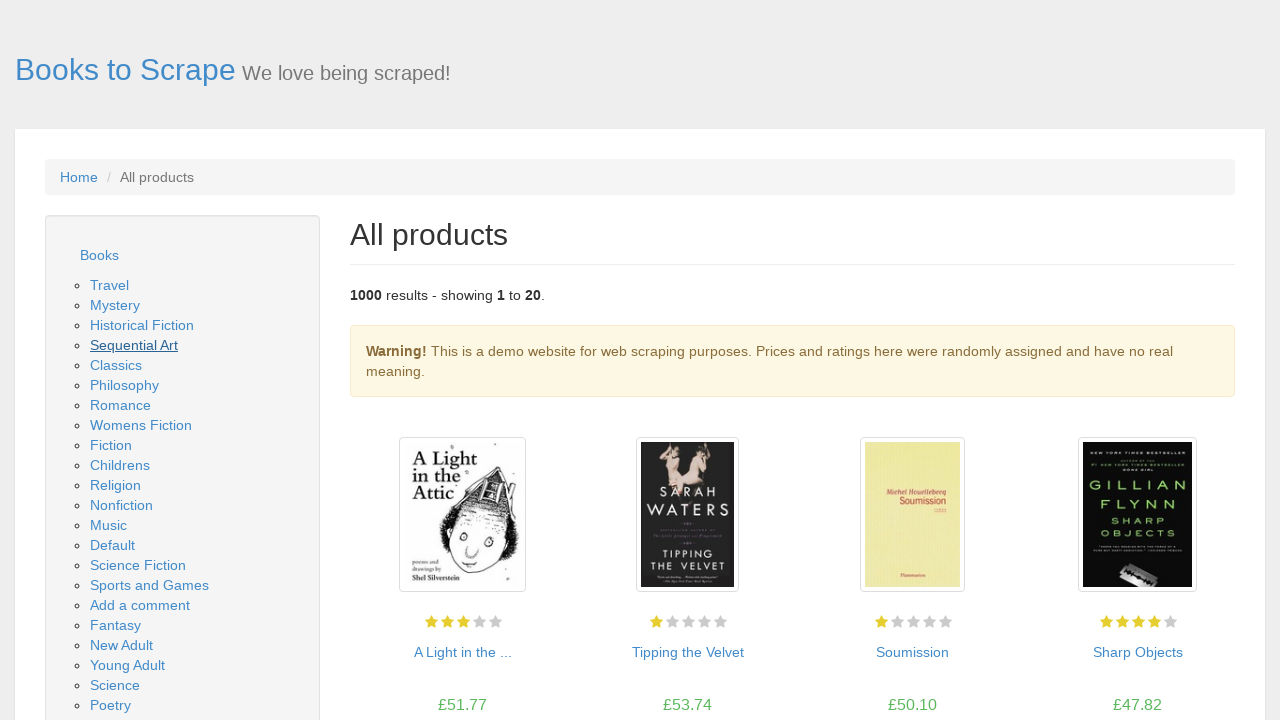